Tests calculator invalid input handling by entering "invalid" as first number and verifying the result shows invalid input message

Starting URL: https://calculatorhtml.onrender.com/

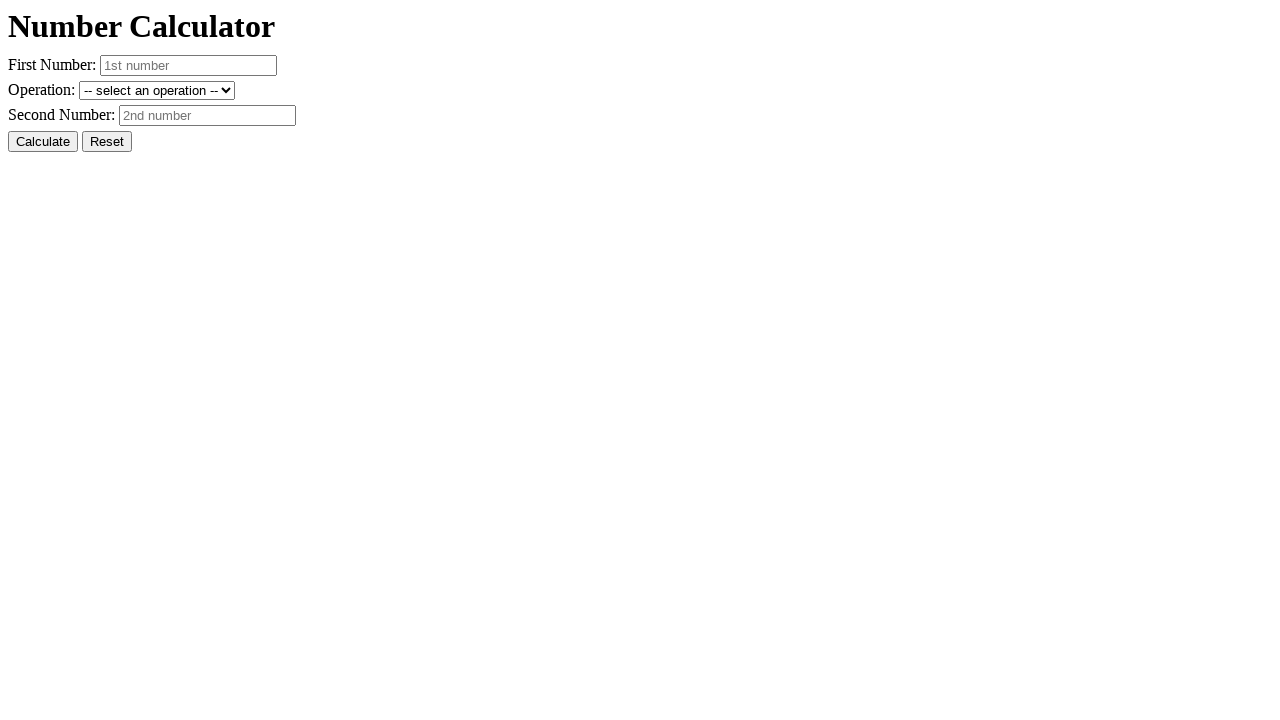

Navigated to calculator application
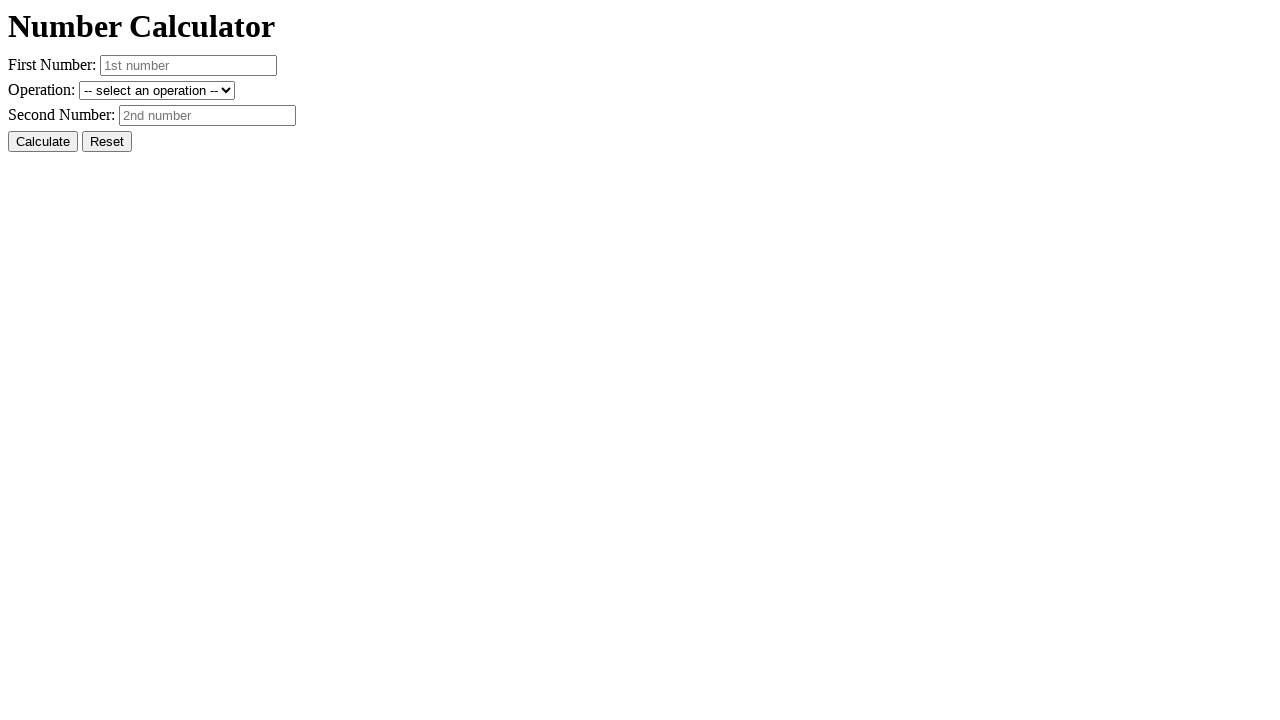

Clicked Reset button to clear previous values at (107, 142) on #resetButton
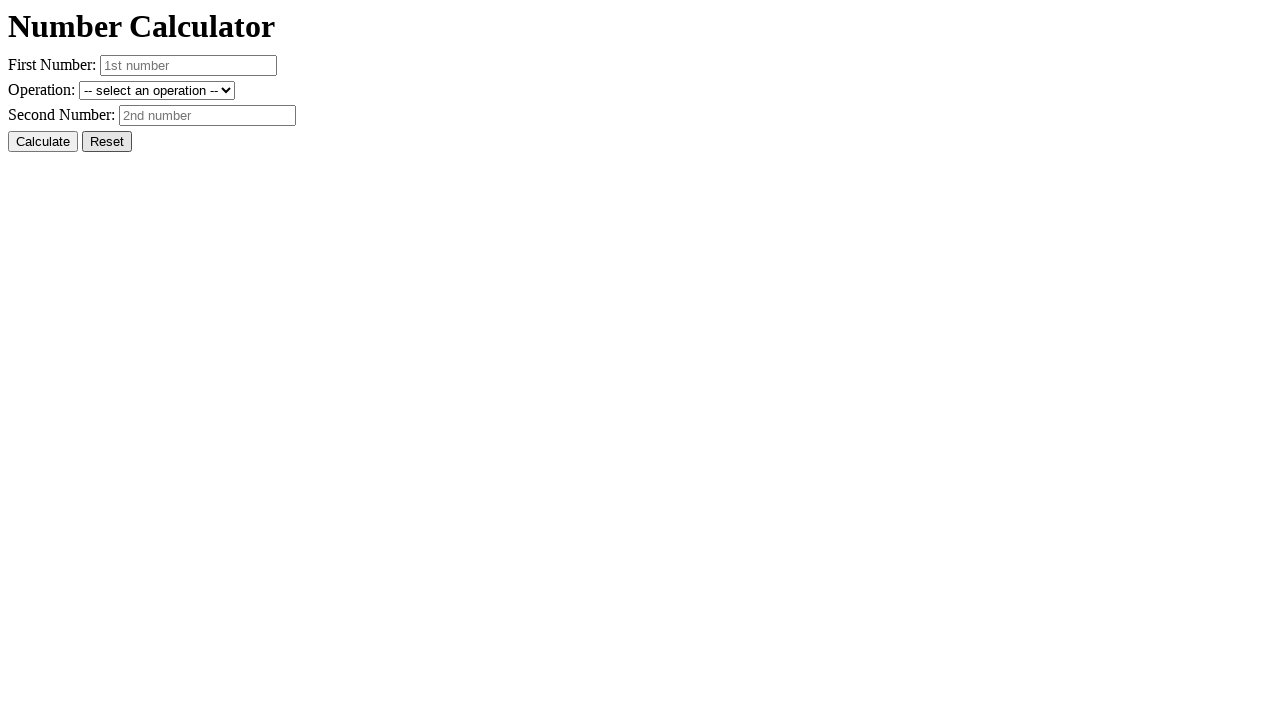

Entered 'invalid' as first number on #number1
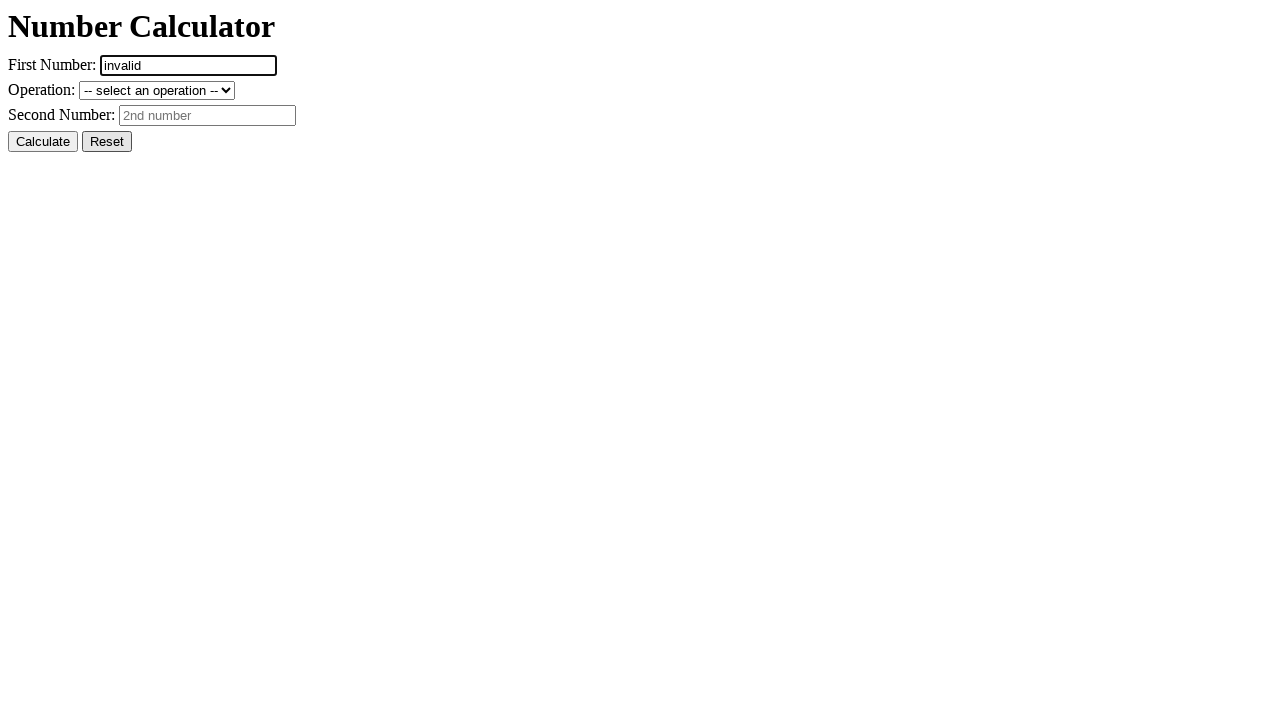

Entered '10' as second number on #number2
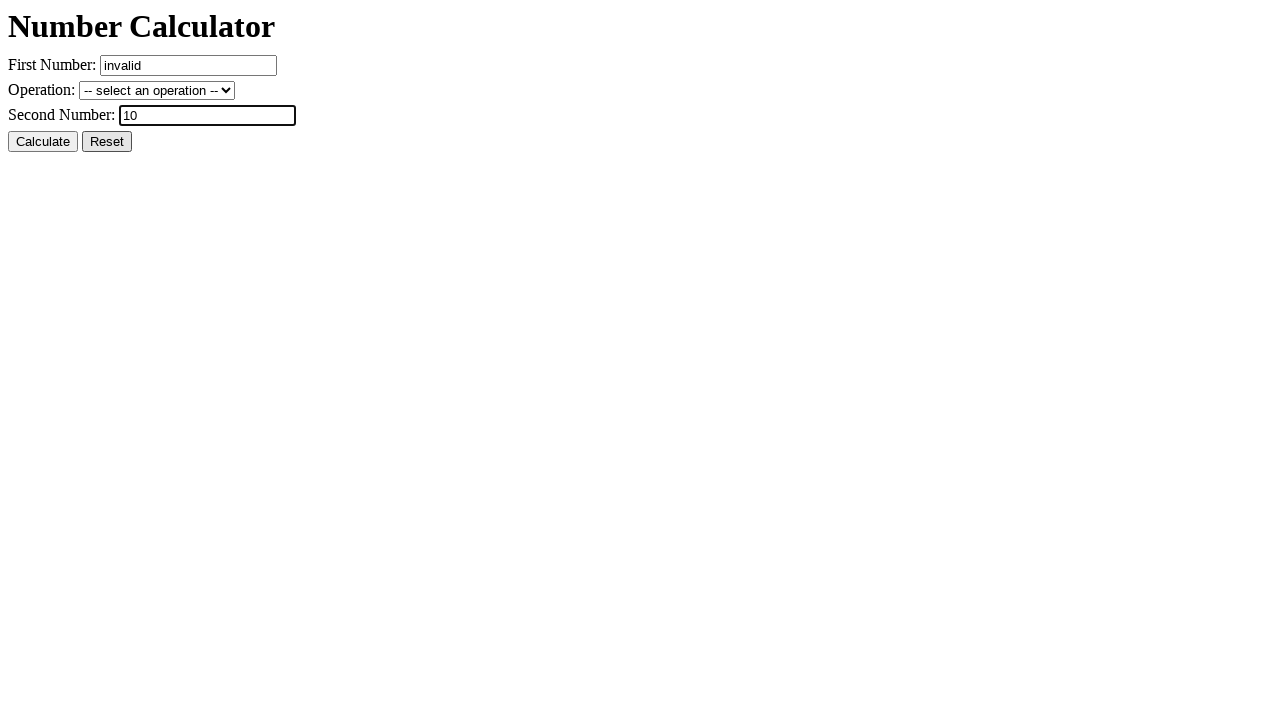

Selected '+ (sum)' operation from dropdown on #operation
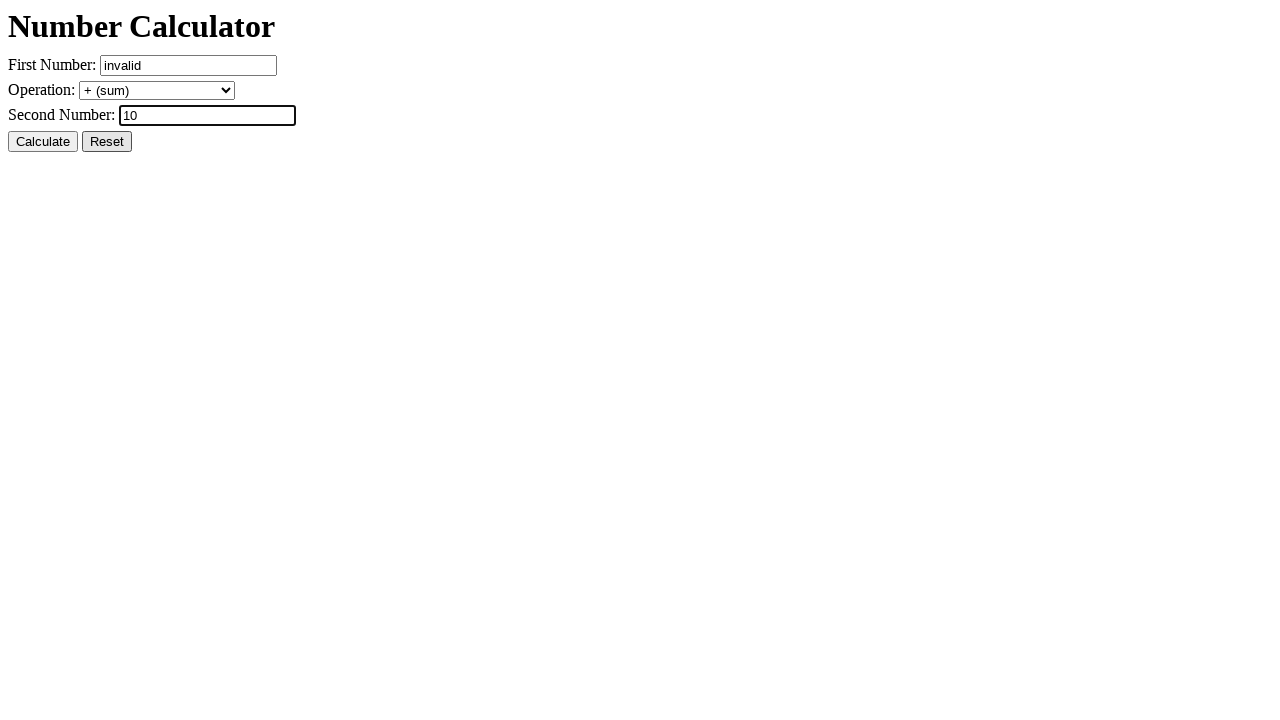

Clicked Calculate button at (43, 142) on #calcButton
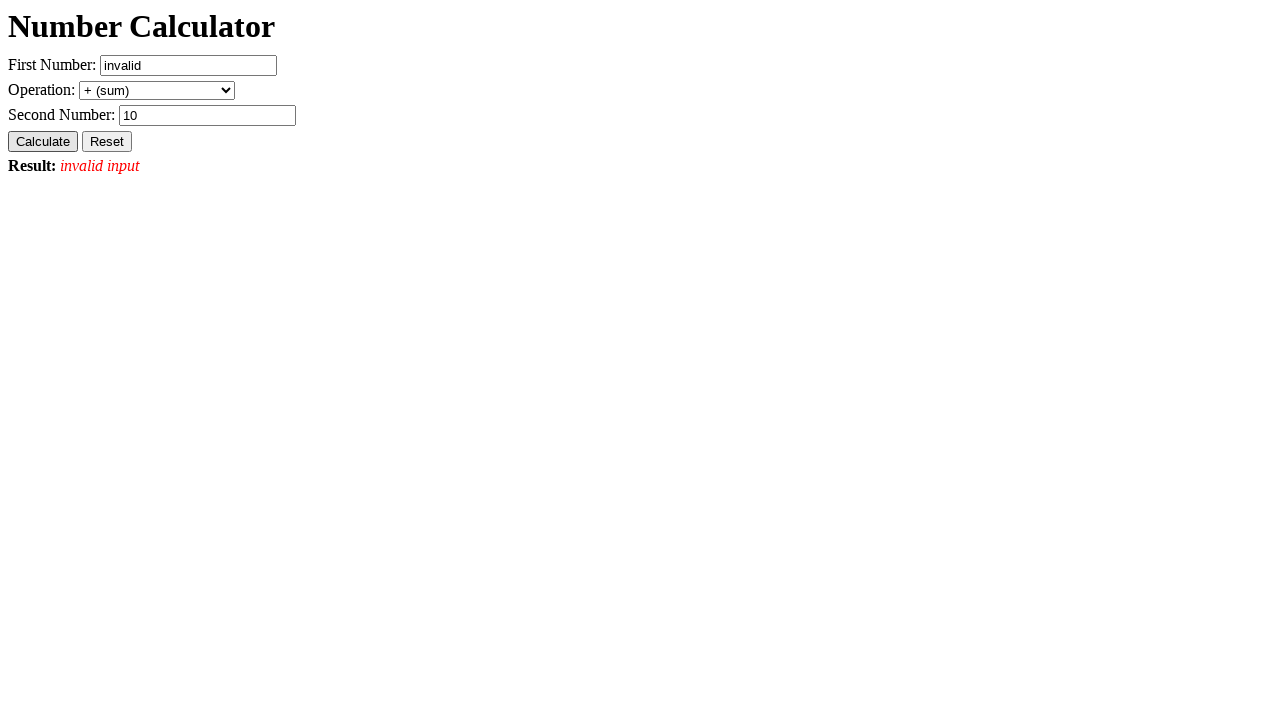

Result element loaded after calculation
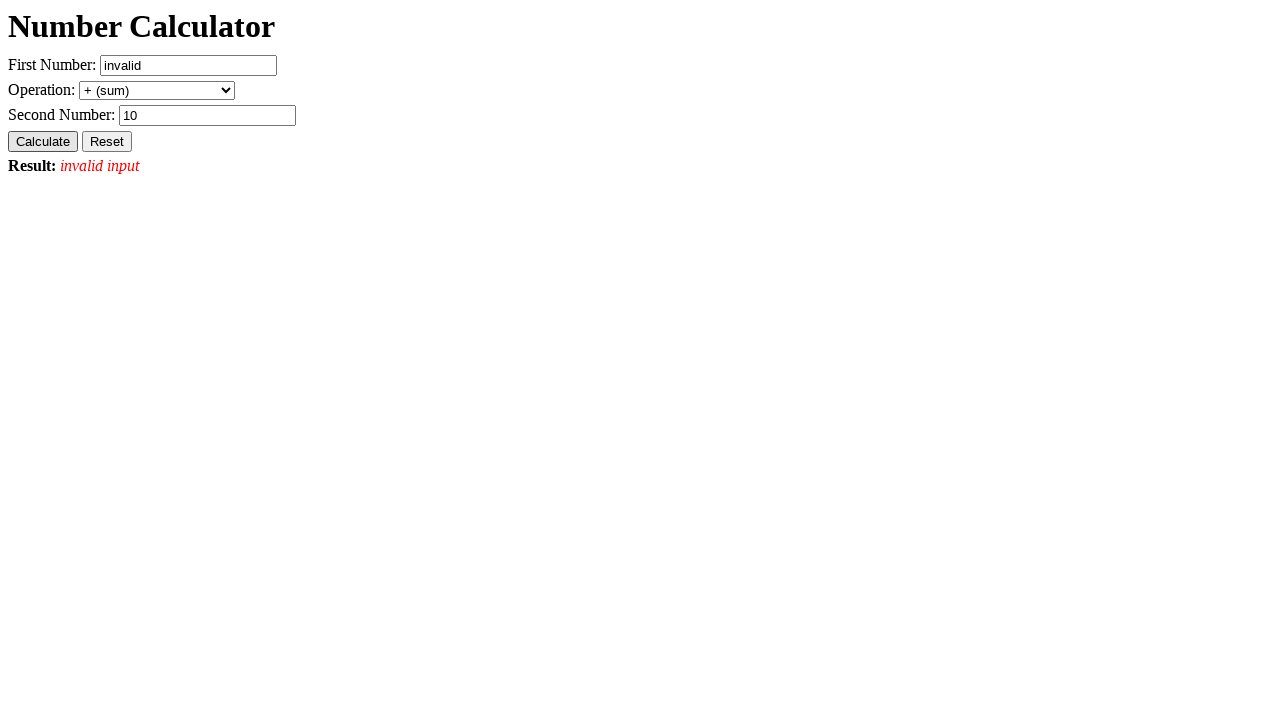

Verified result displays invalid input message
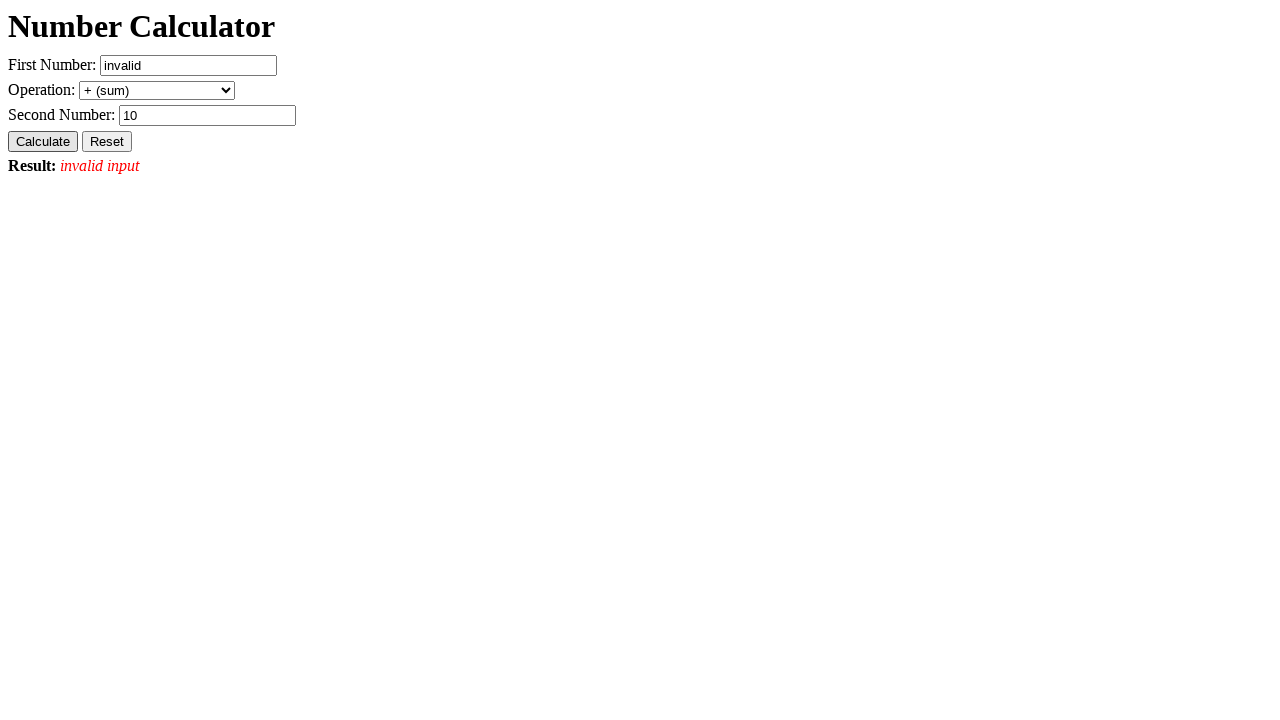

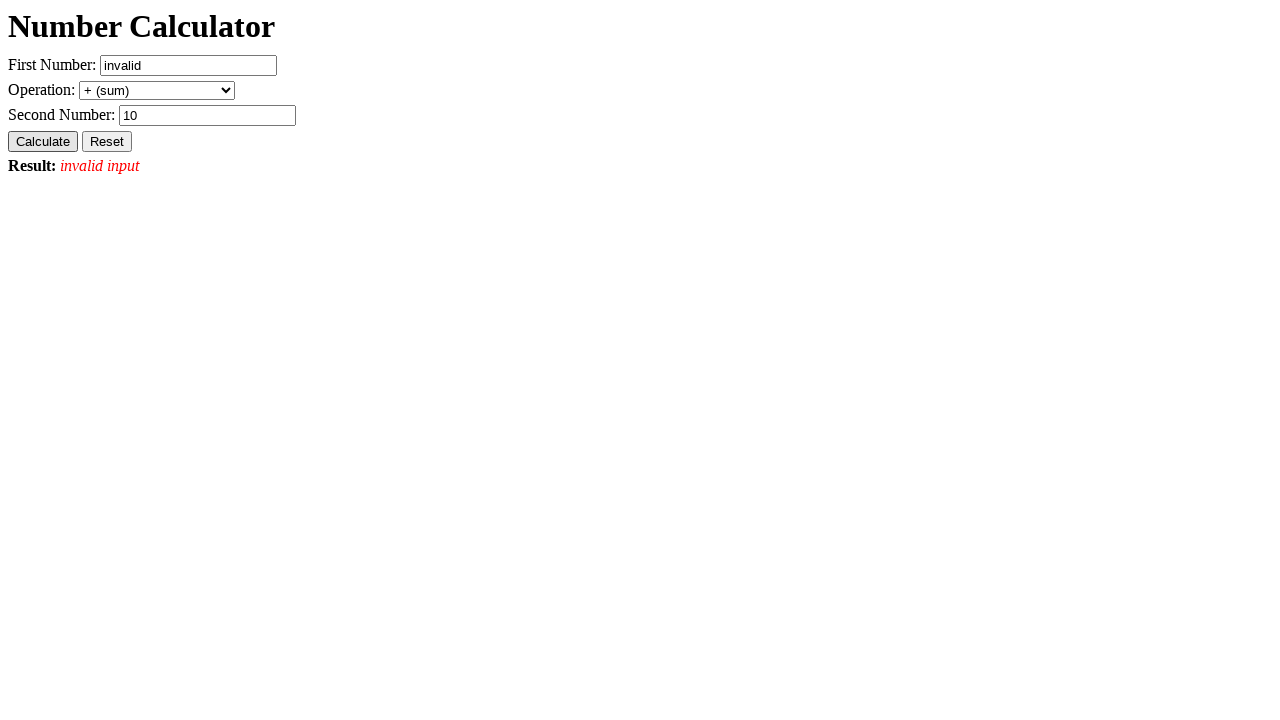